Tests multiple window handling by clicking a link that opens a new window, switching to the new window, and verifying content in it.

Starting URL: https://the-internet.herokuapp.com/windows

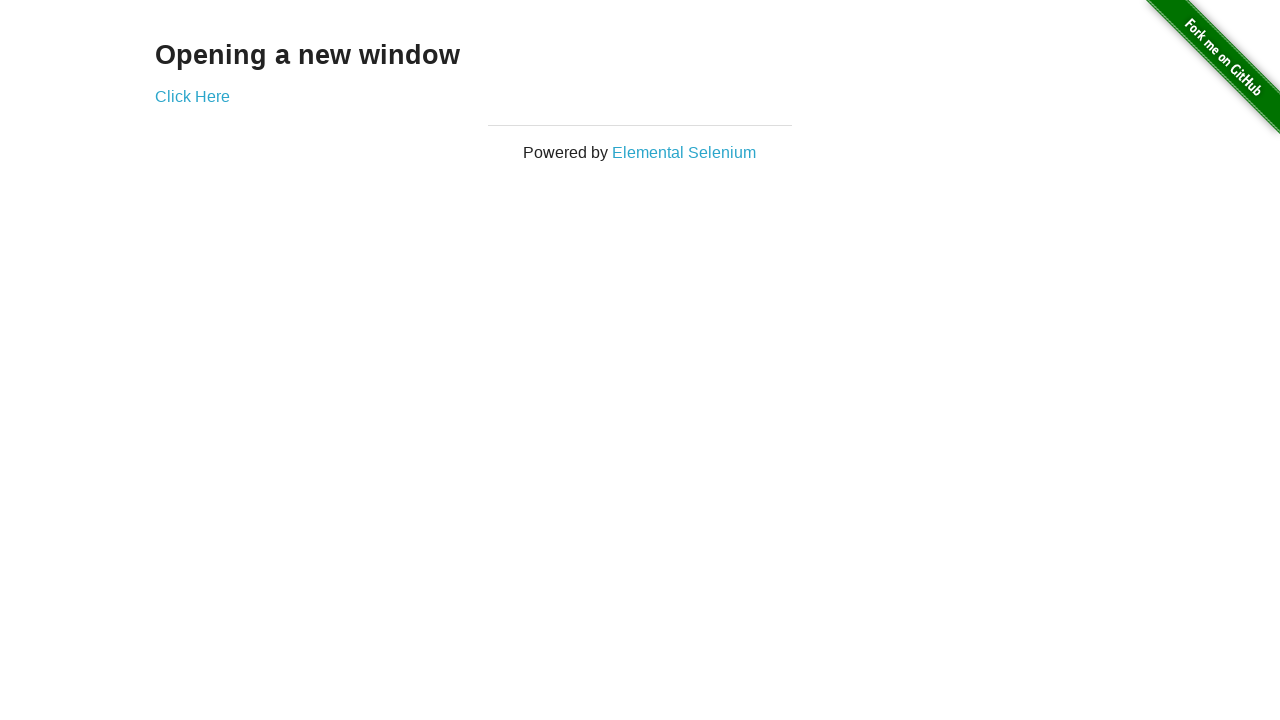

Clicked link to open new window at (192, 96) on a[href='/windows/new']
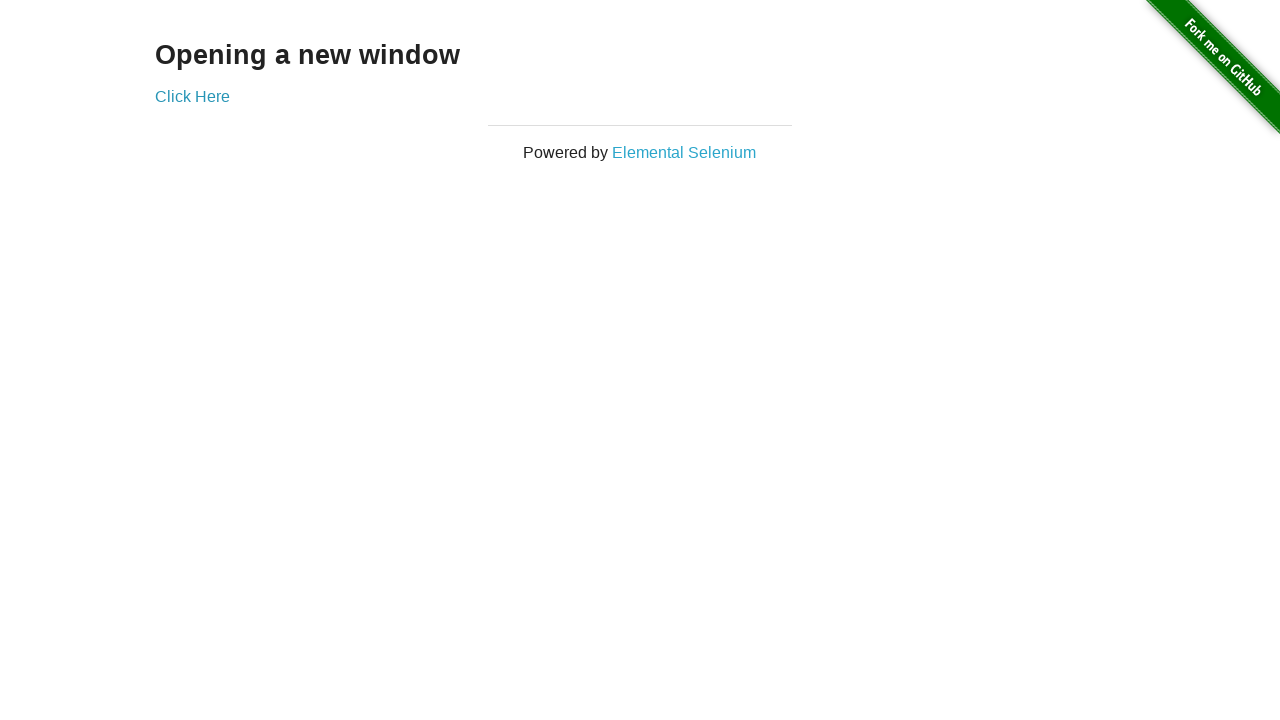

New window opened and captured
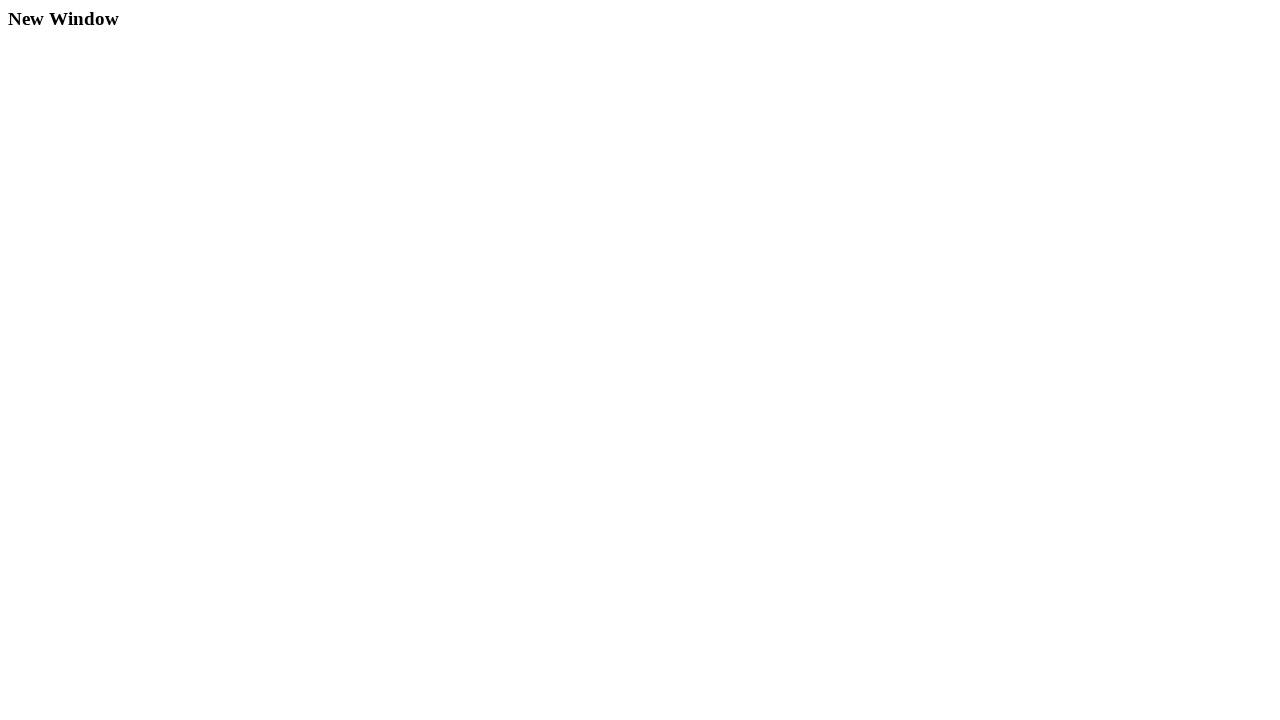

New window finished loading
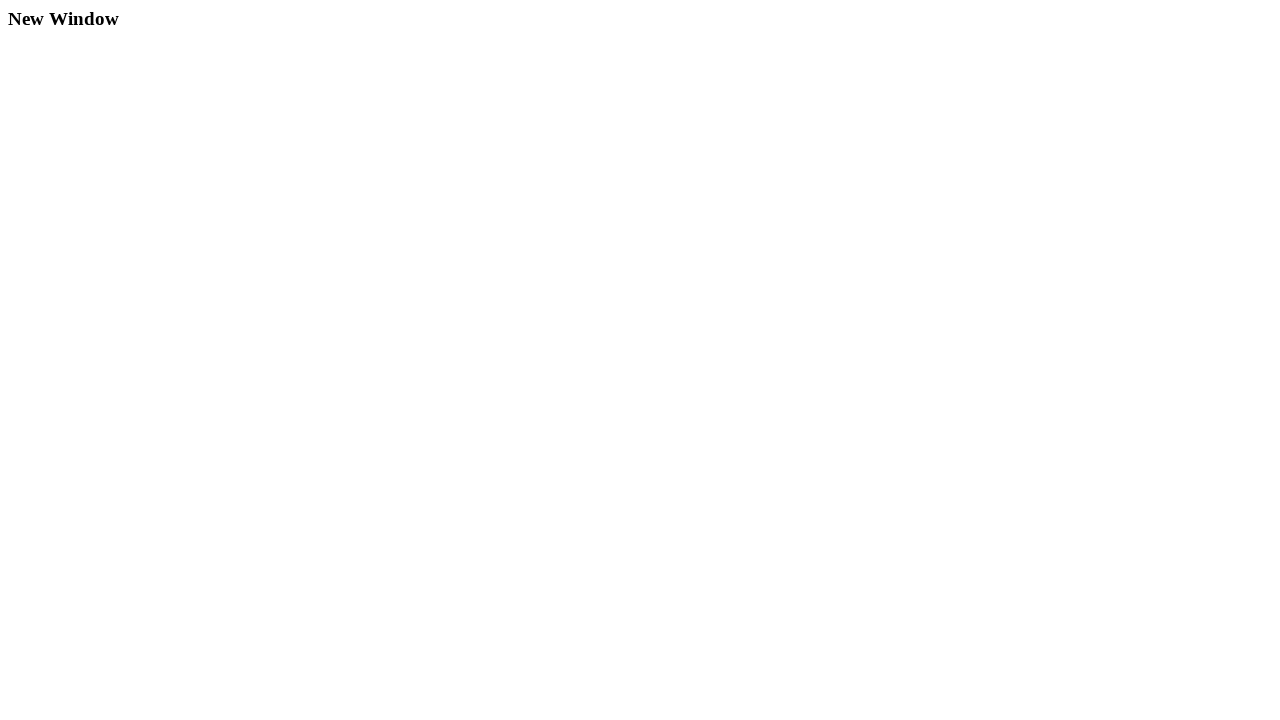

Retrieved window title: 'New Window'
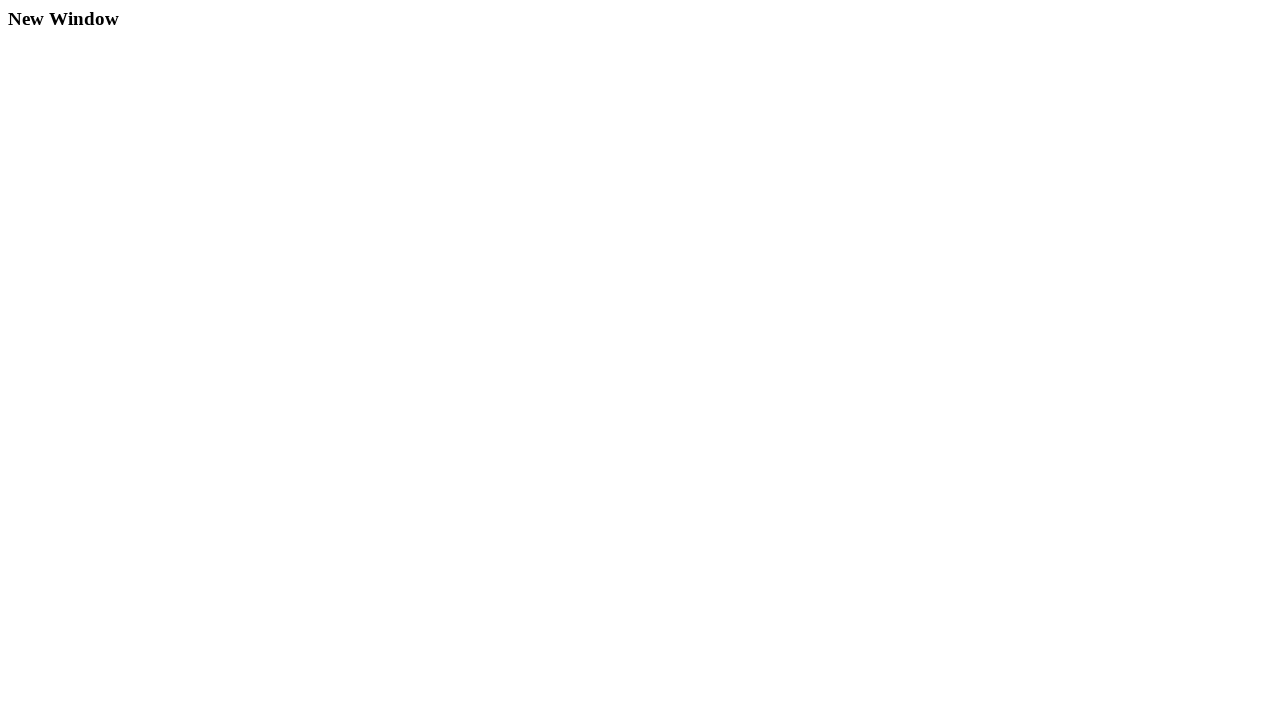

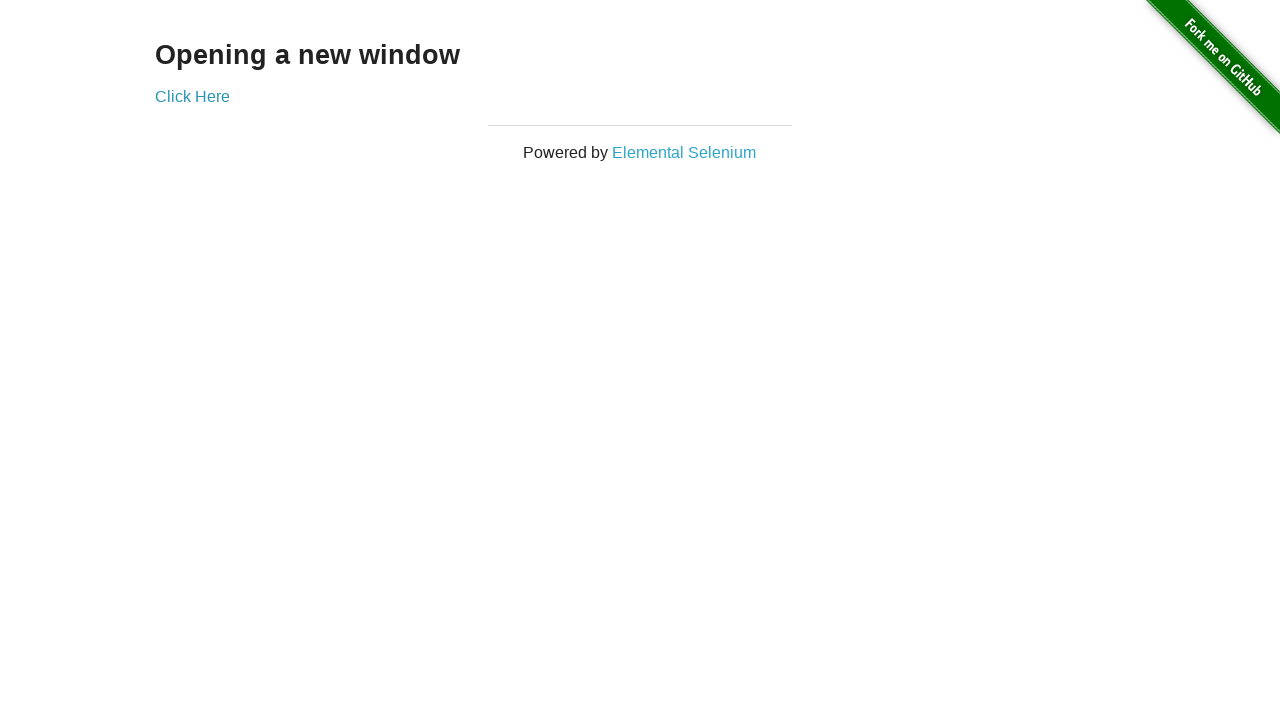